Tests the DemoQA text box form by navigating to the Elements section, filling out a form with name, email, current address, and permanent address fields, then submitting and verifying the output.

Starting URL: https://demoqa.com/

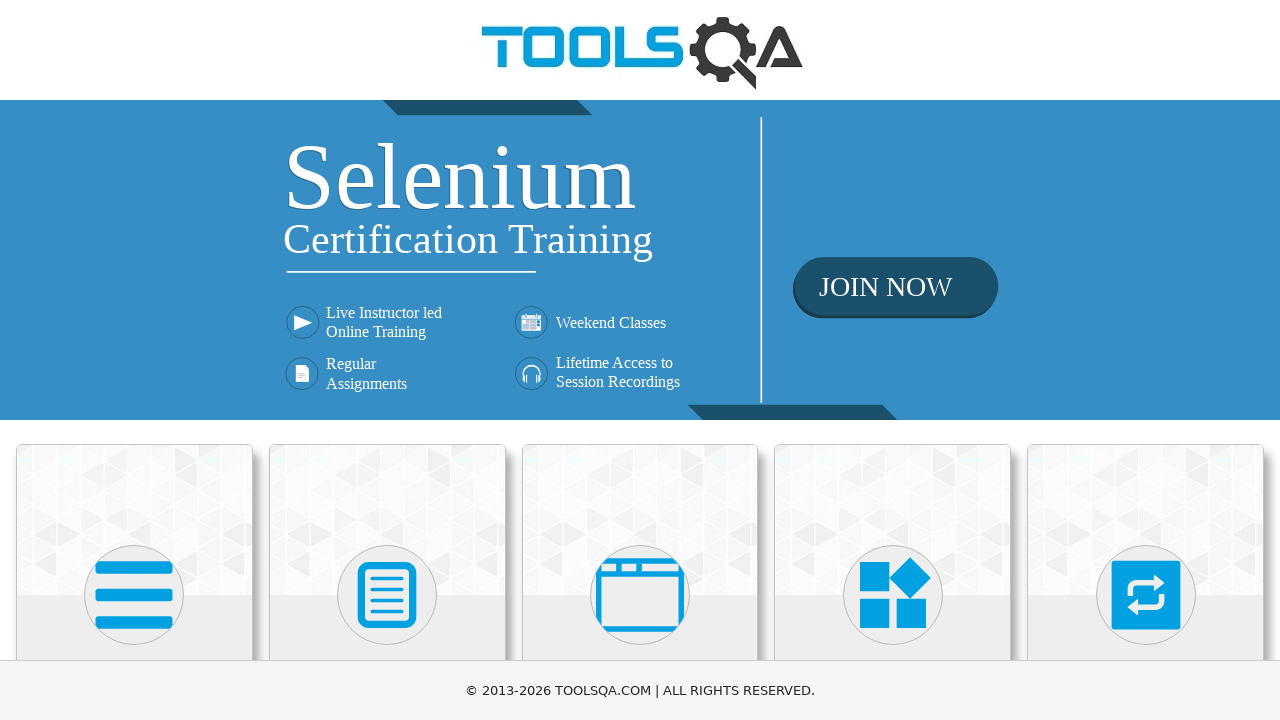

Clicked on Elements card at (134, 360) on xpath=(//h5)[1]
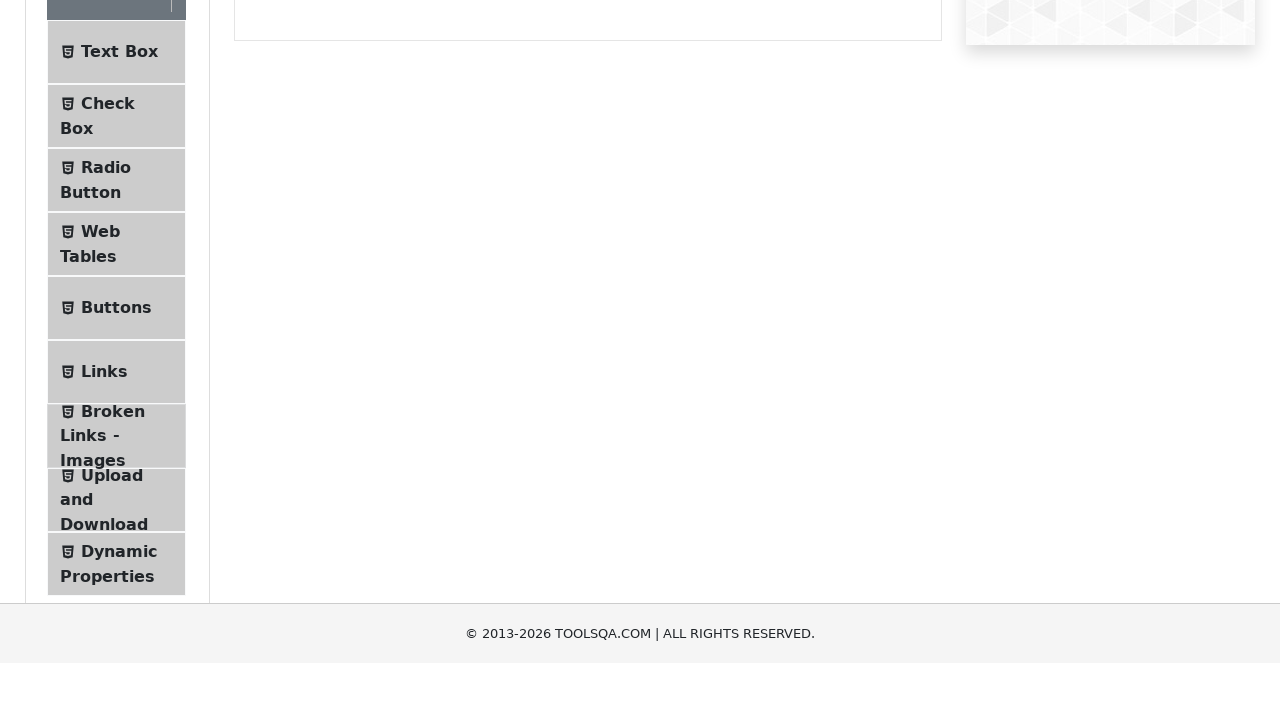

Clicked on Text Box menu item at (116, 261) on xpath=(//*[@id='item-0'])[1]
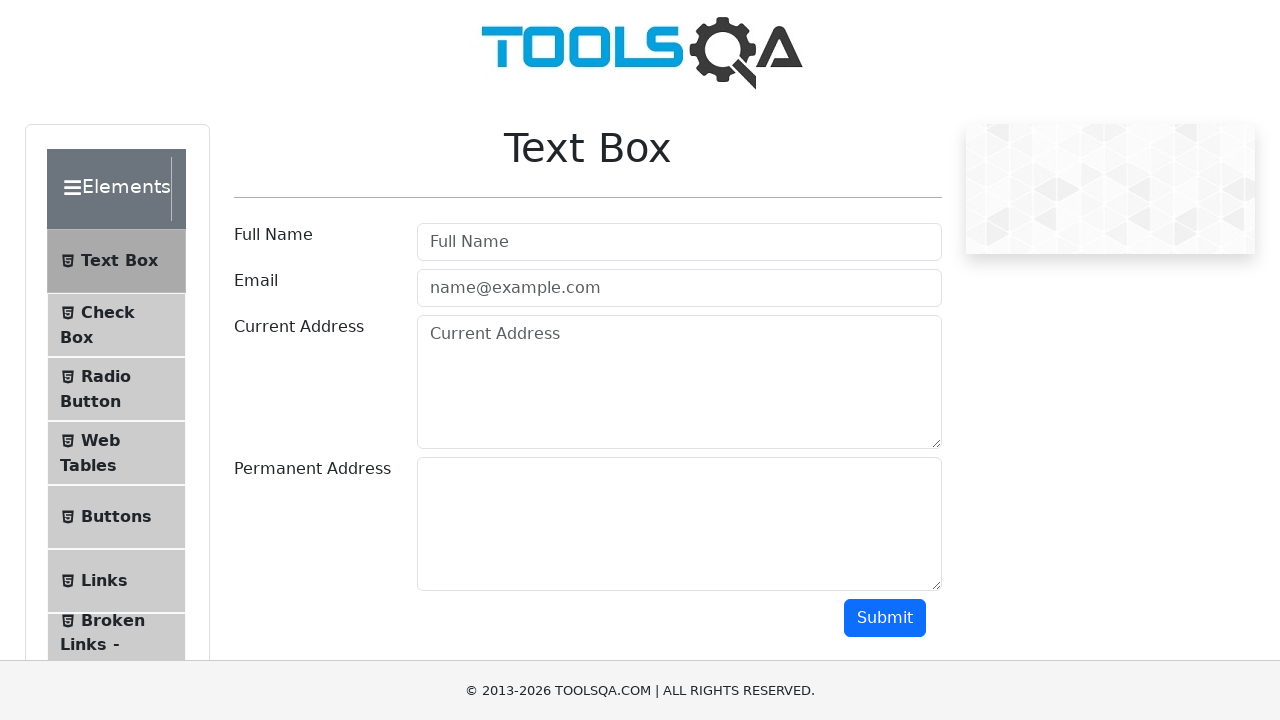

Filled in name field with 'Sebastian Martinez' on #userName
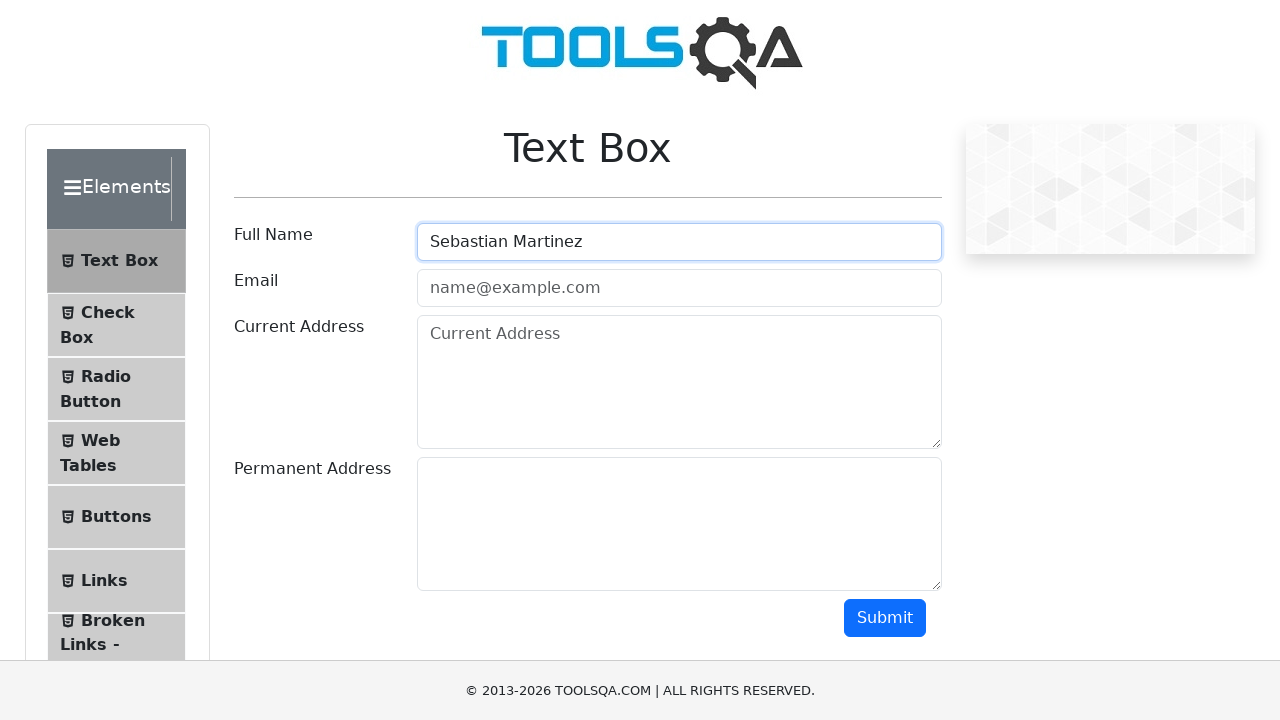

Filled in email field with 'sebastian.test@example.com' on input[type='email']
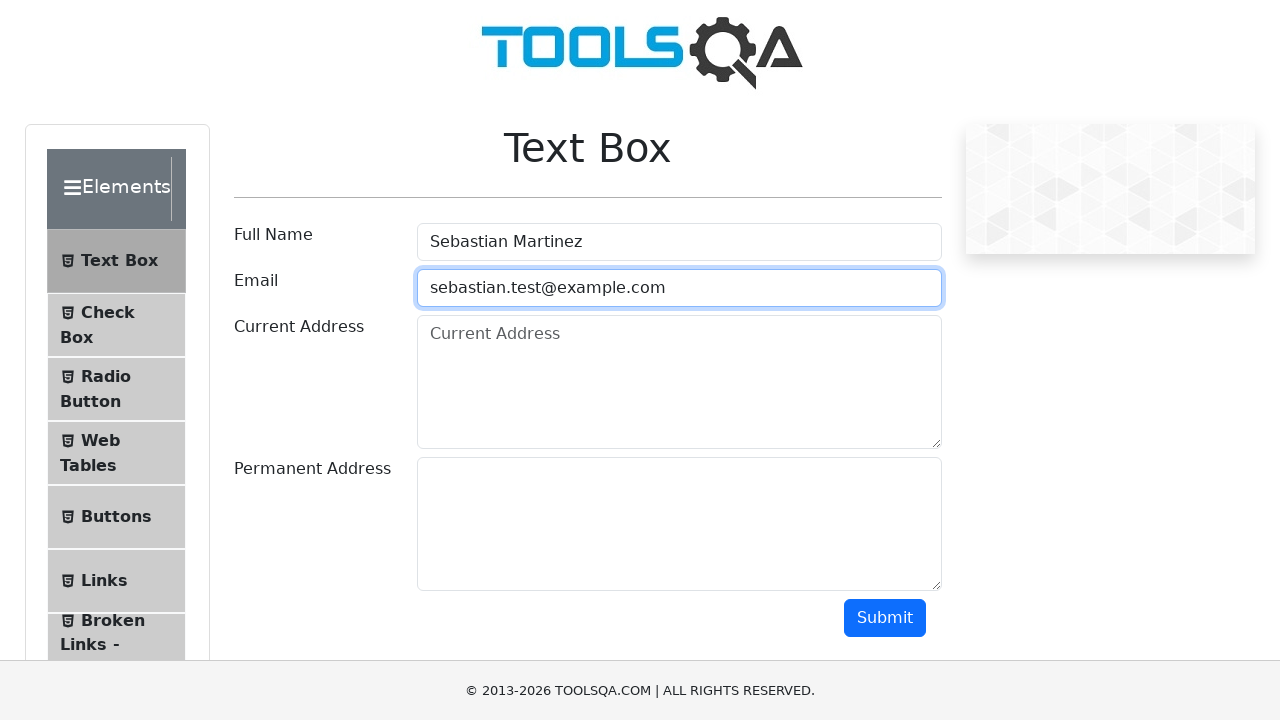

Filled in current address field with '456 Oak Street, Suite 200' on #currentAddress
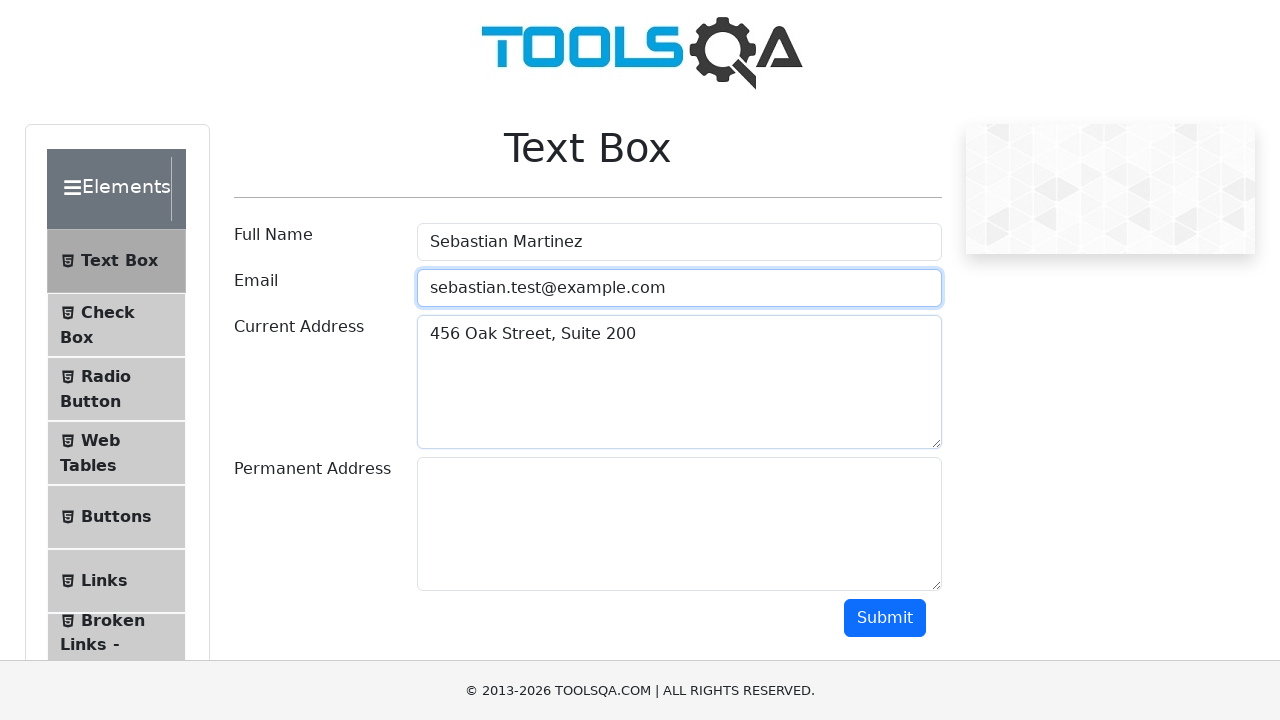

Filled in permanent address field with '789 Pine Avenue, Apt 3B' on #permanentAddress
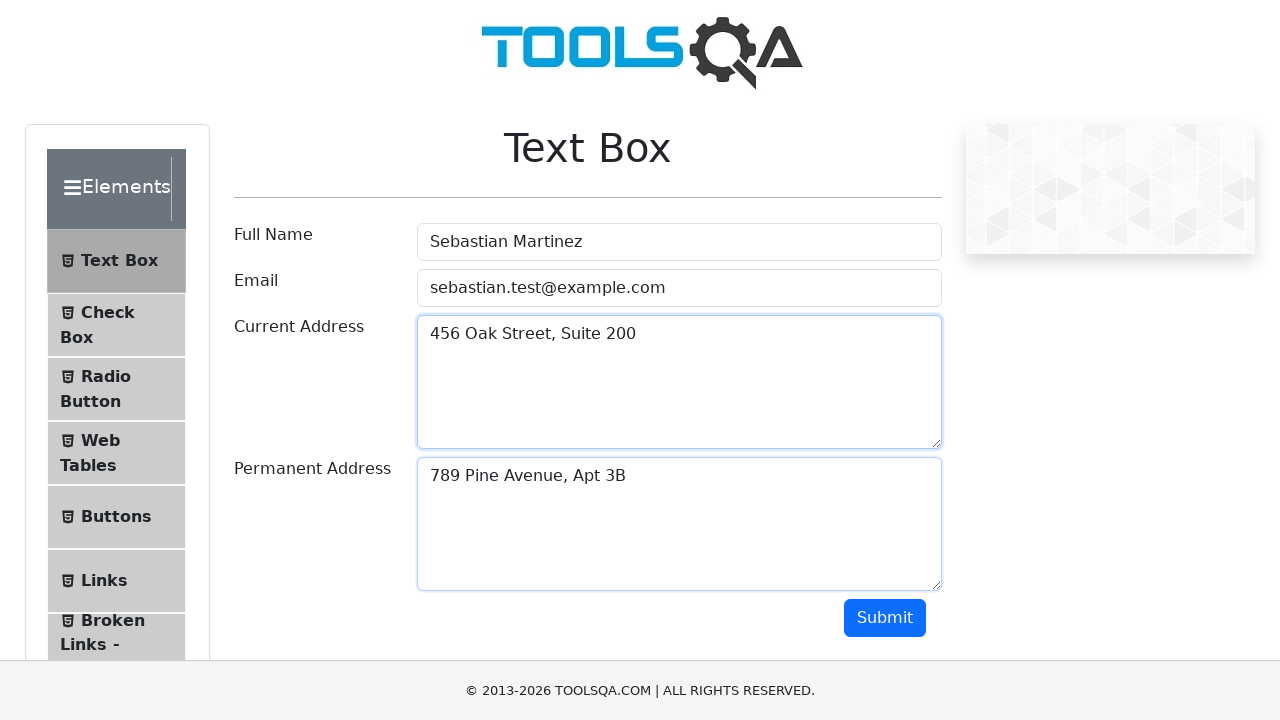

Clicked submit button to submit the form at (885, 618) on #submit
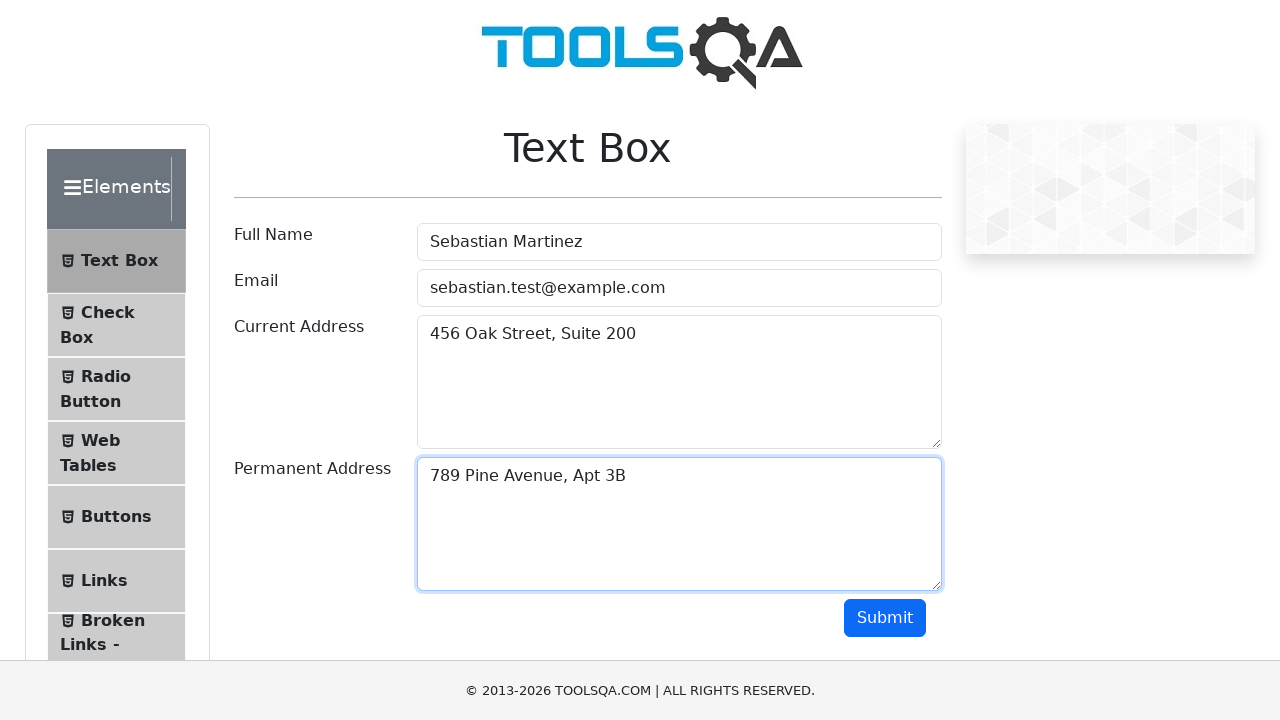

Form output appeared with submitted data
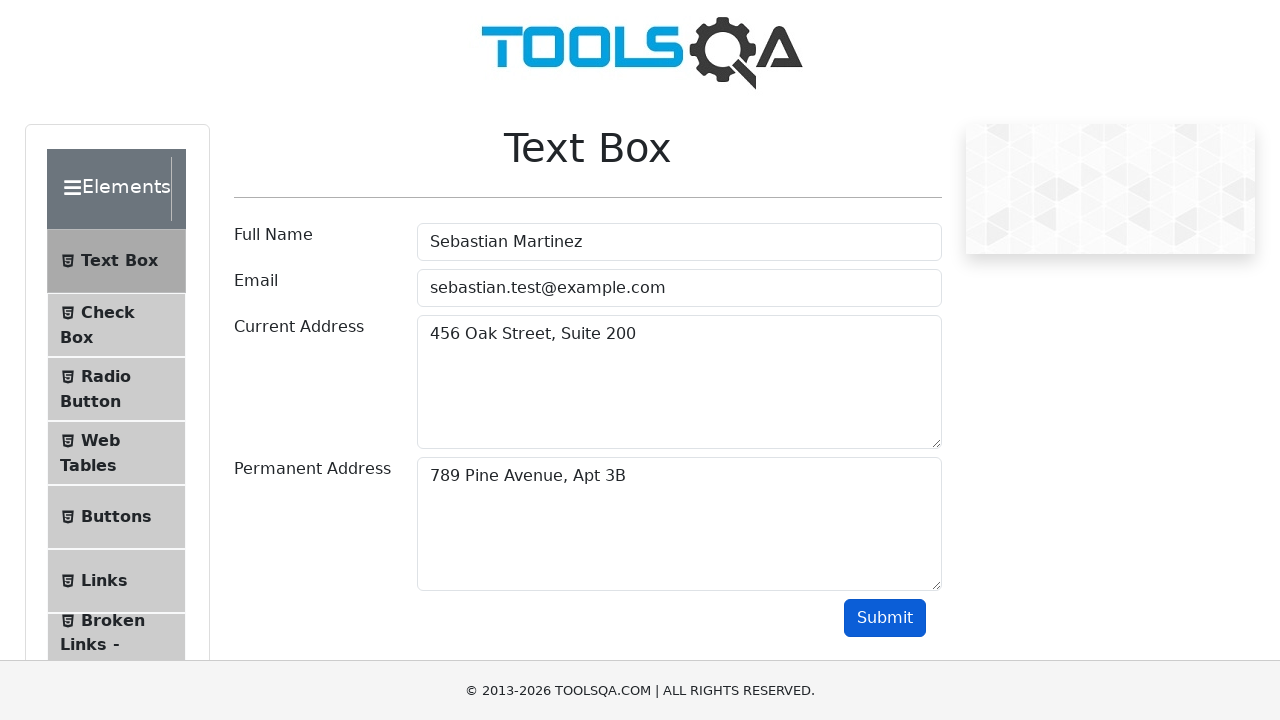

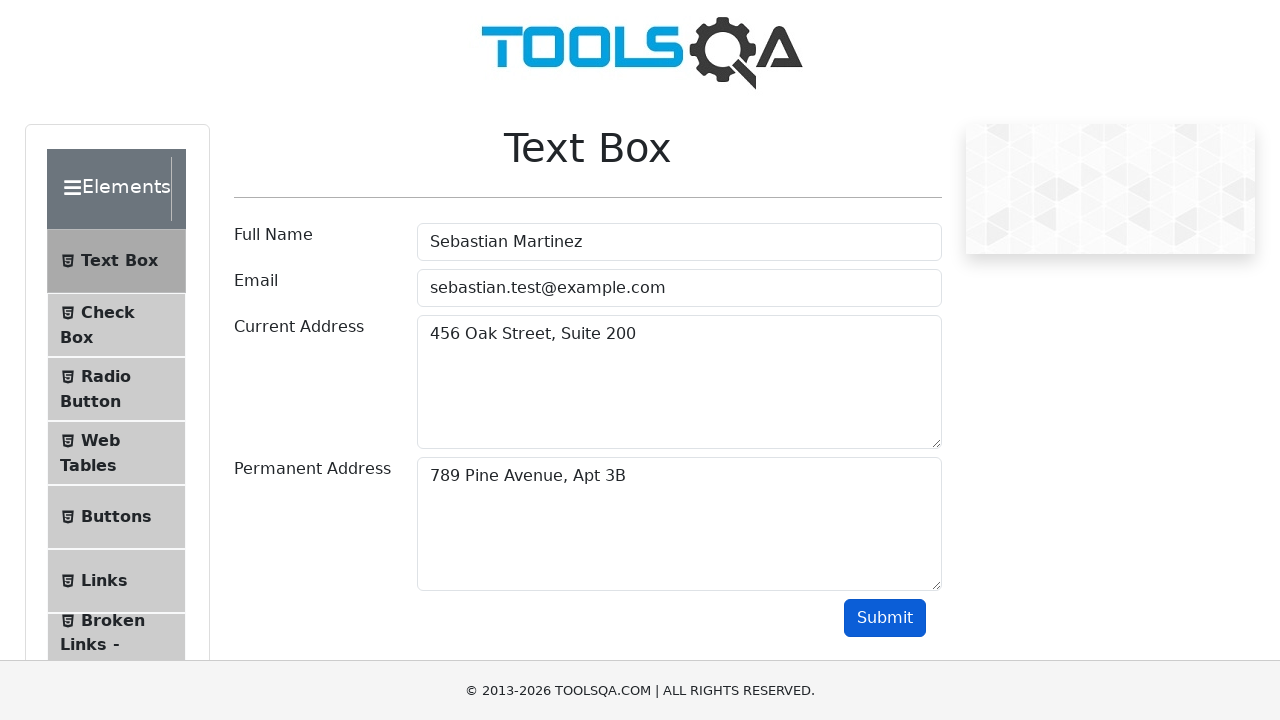